Tests selecting "Other" option from the Select One dropdown by clicking the input, typing the option, and pressing Enter

Starting URL: https://demoqa.com/select-menu

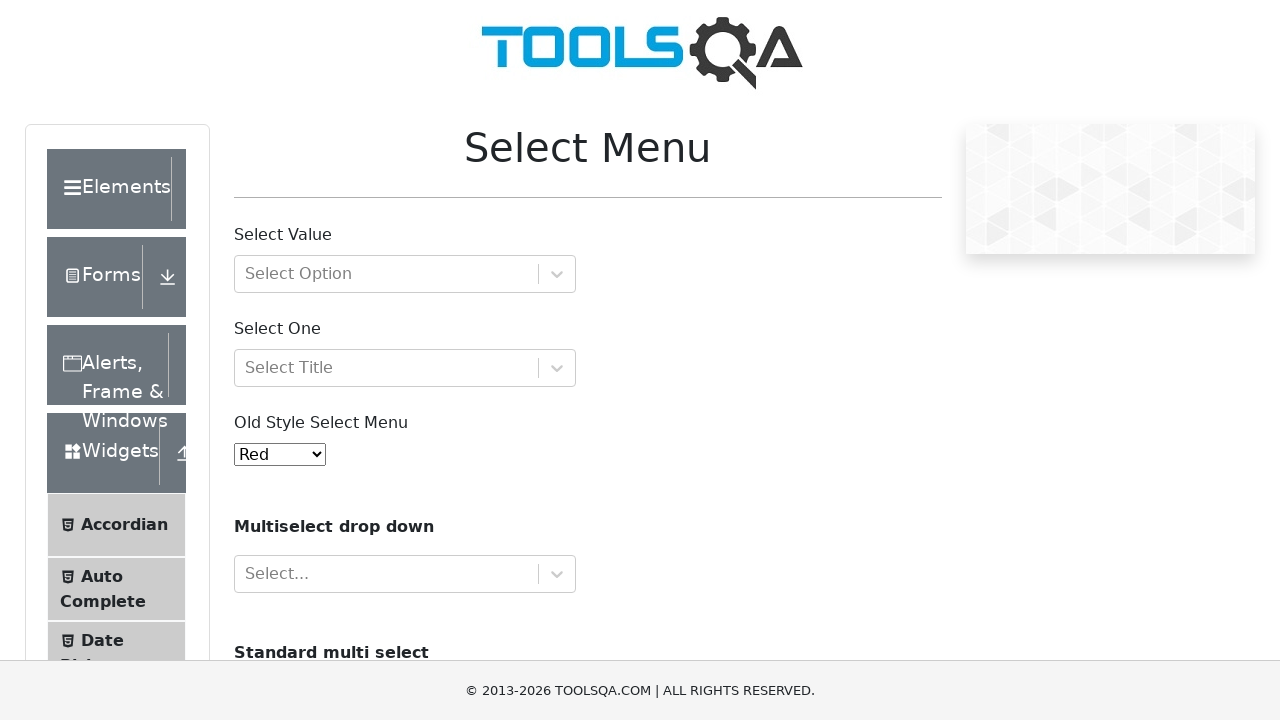

Waited for Select One dropdown container to load
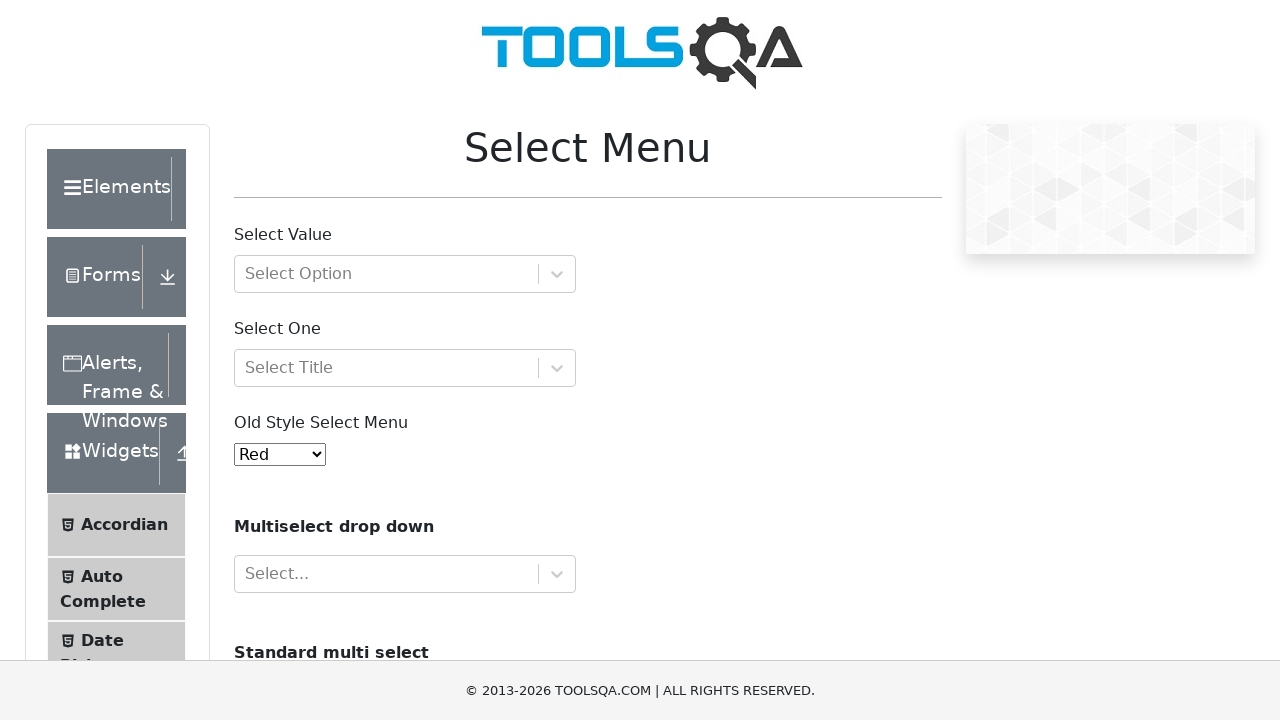

Clicked on the Select One dropdown input to open it at (247, 368) on #react-select-3-input
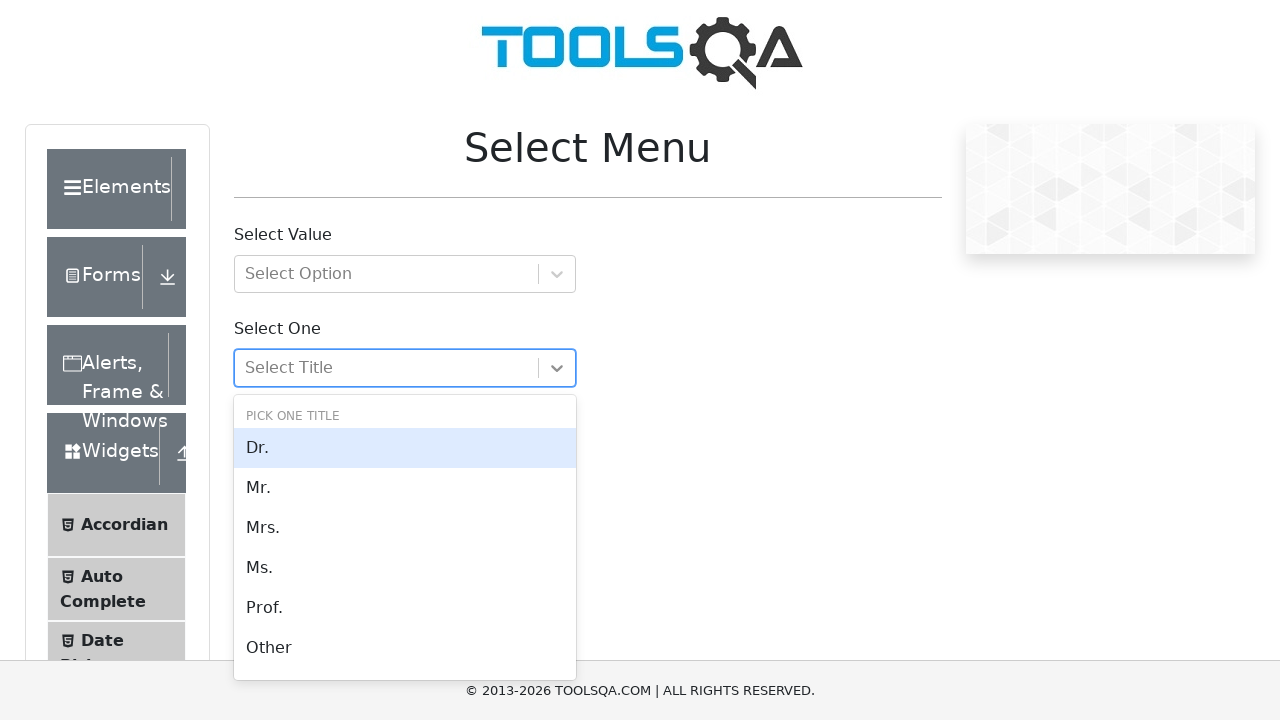

Typed 'Other' in the Select One dropdown search field on #react-select-3-input
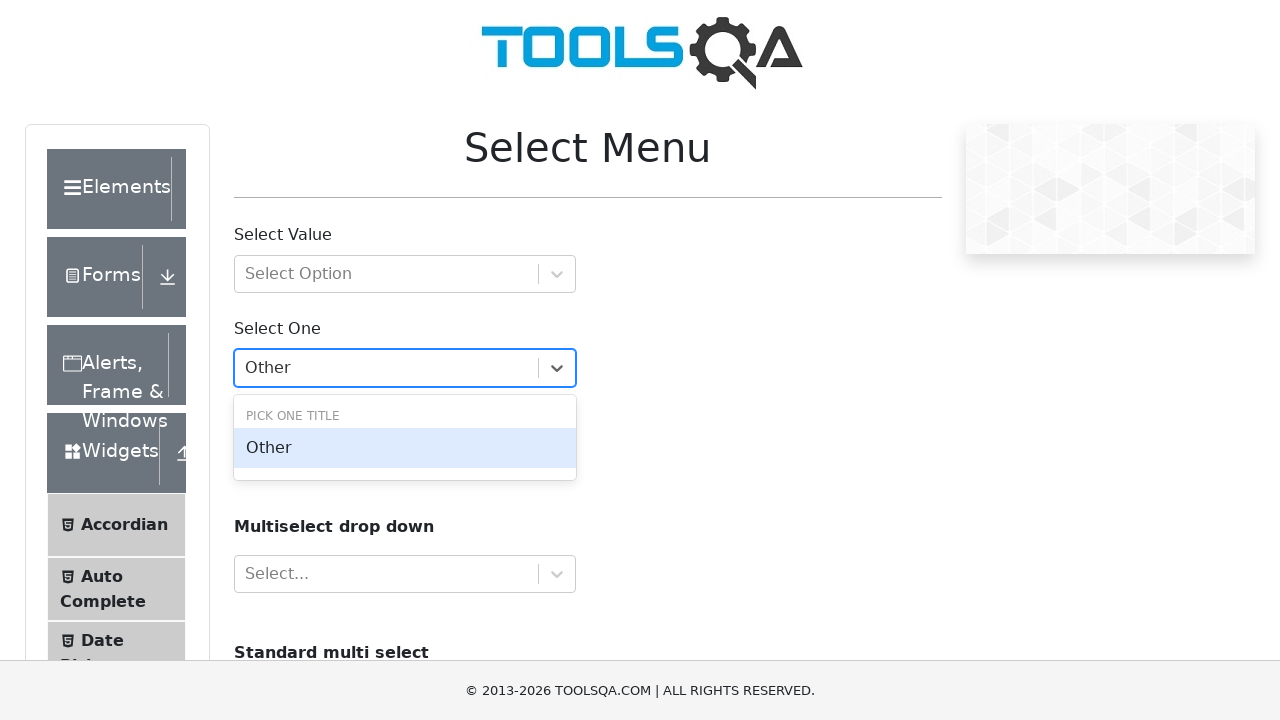

Pressed Enter to select the 'Other' option from the dropdown
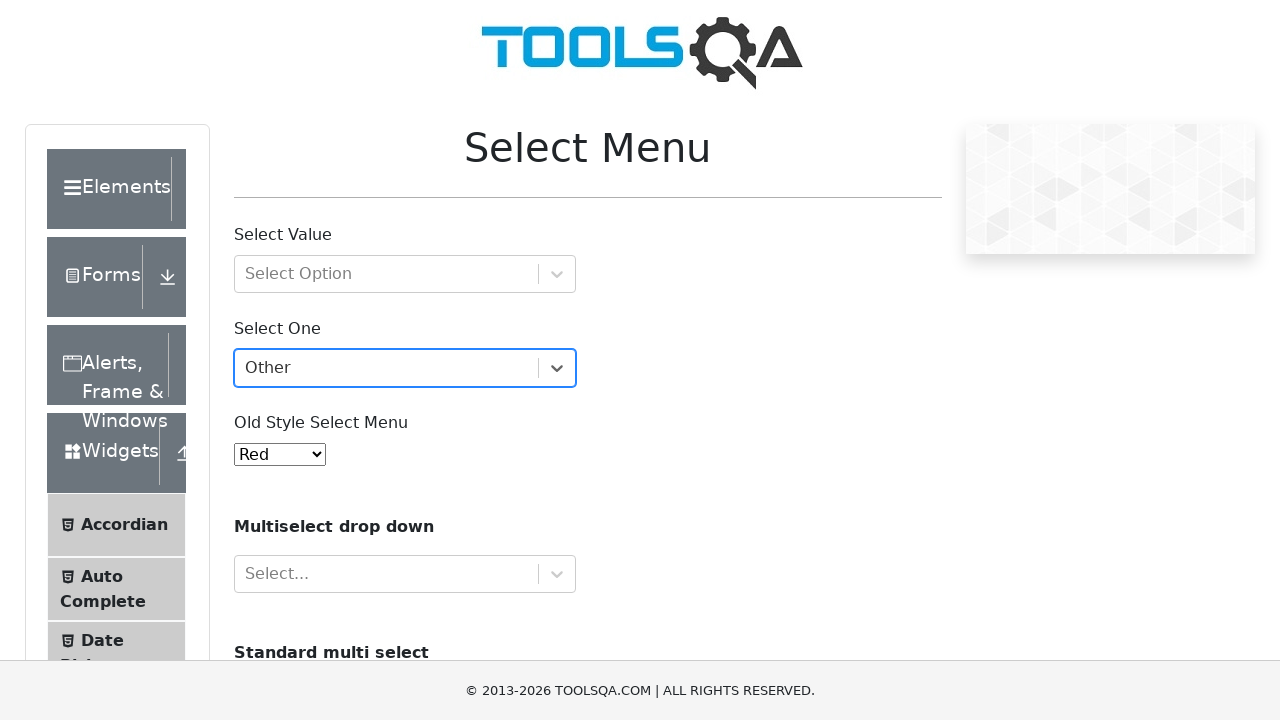

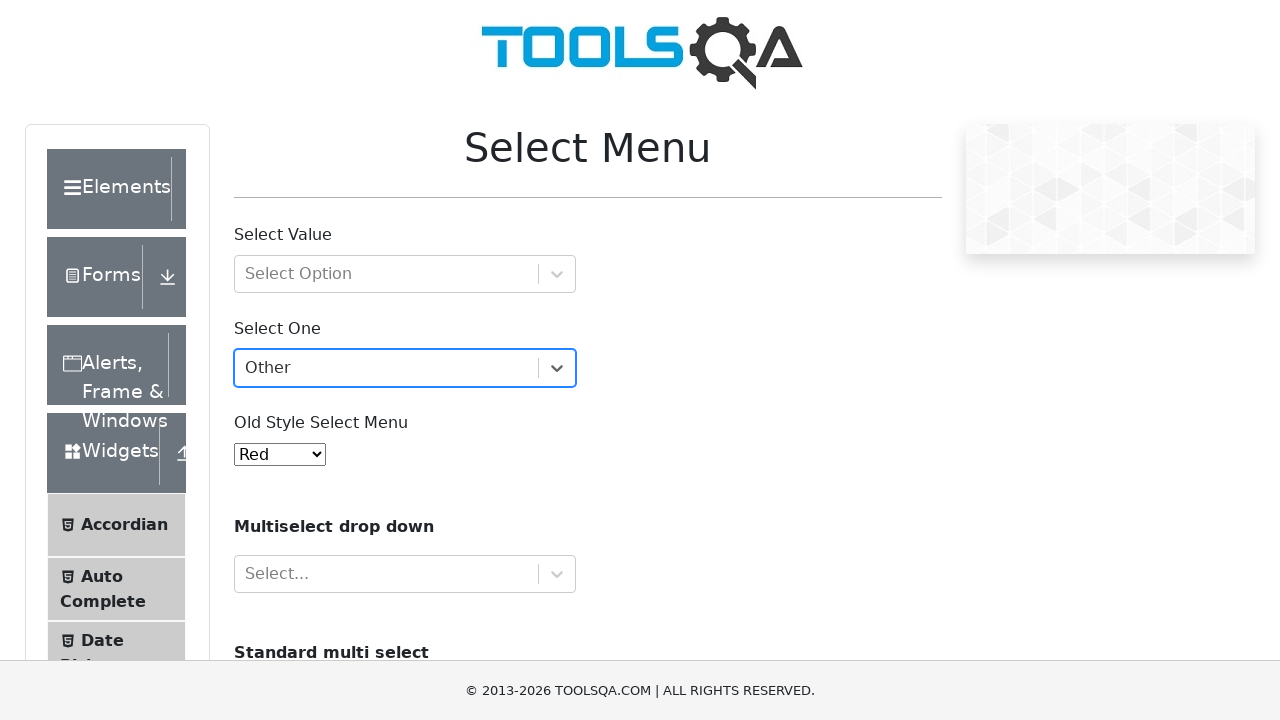